Tests navigating to an alerted page by clicking a button that triggers an alert, accepting the alert, handling a second alert, and verifying the correct page opens

Starting URL: https://kristinek.github.io/site/examples/alerts_popups

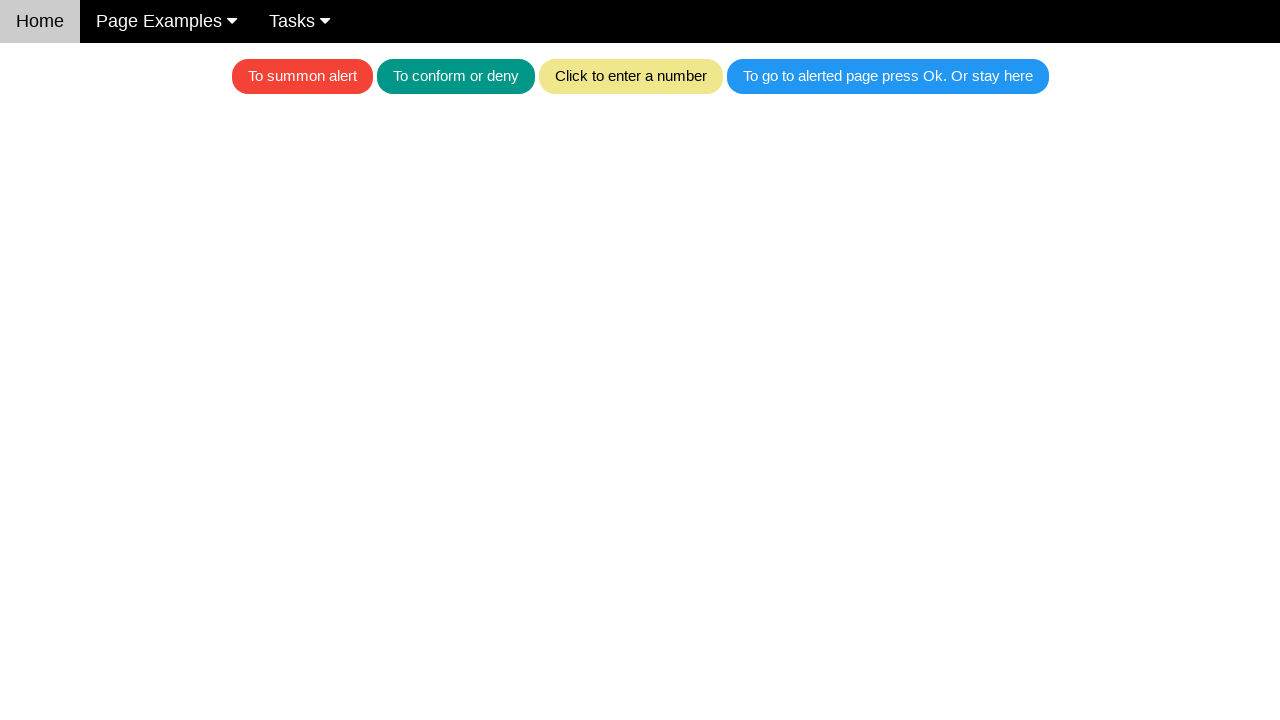

Clicked button that triggers alert for page navigation at (888, 76) on text=To go to alerted page press Ok. Or stay here
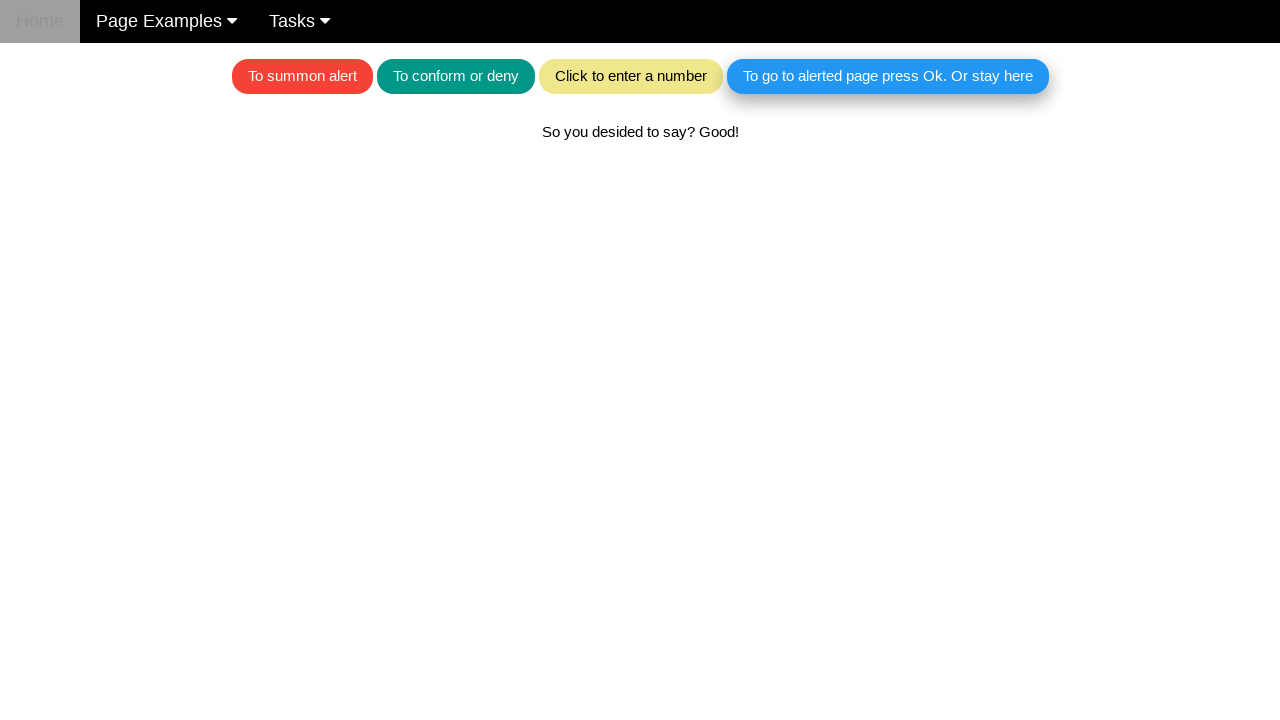

Set up dialog handler to accept first alert
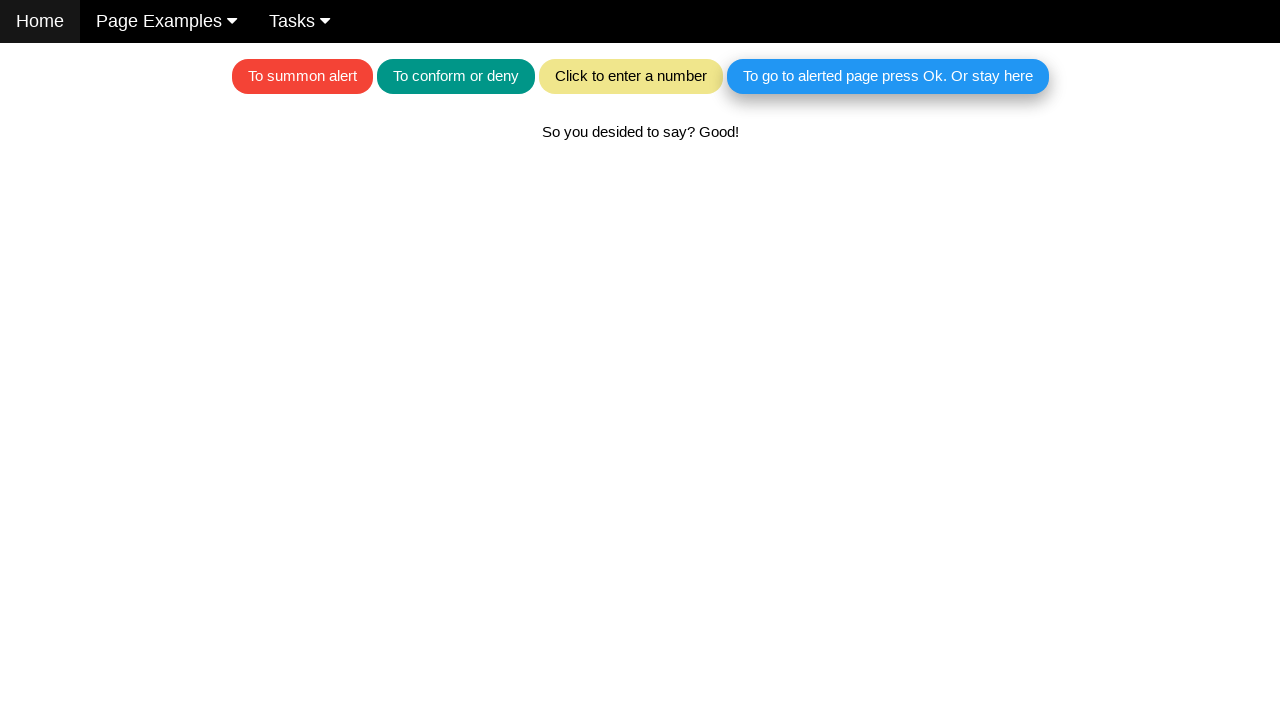

Waited 500ms for first alert to be processed
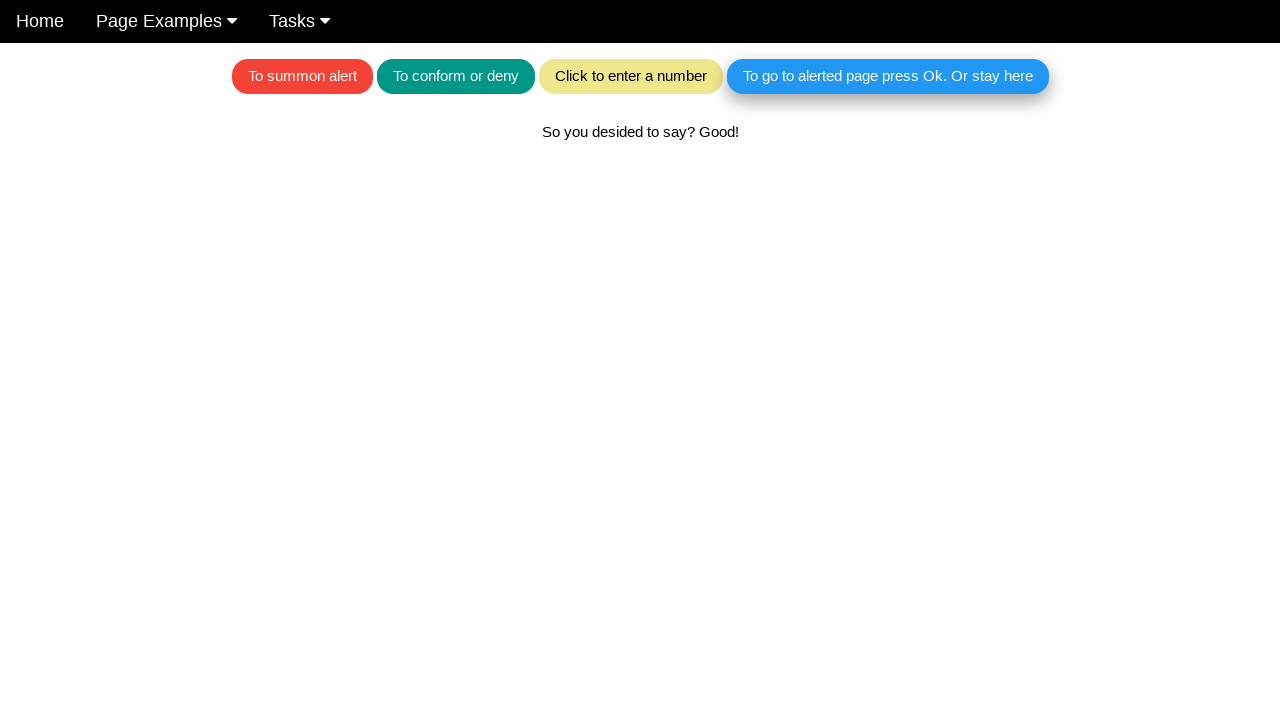

Set up dialog handler to accept second alert
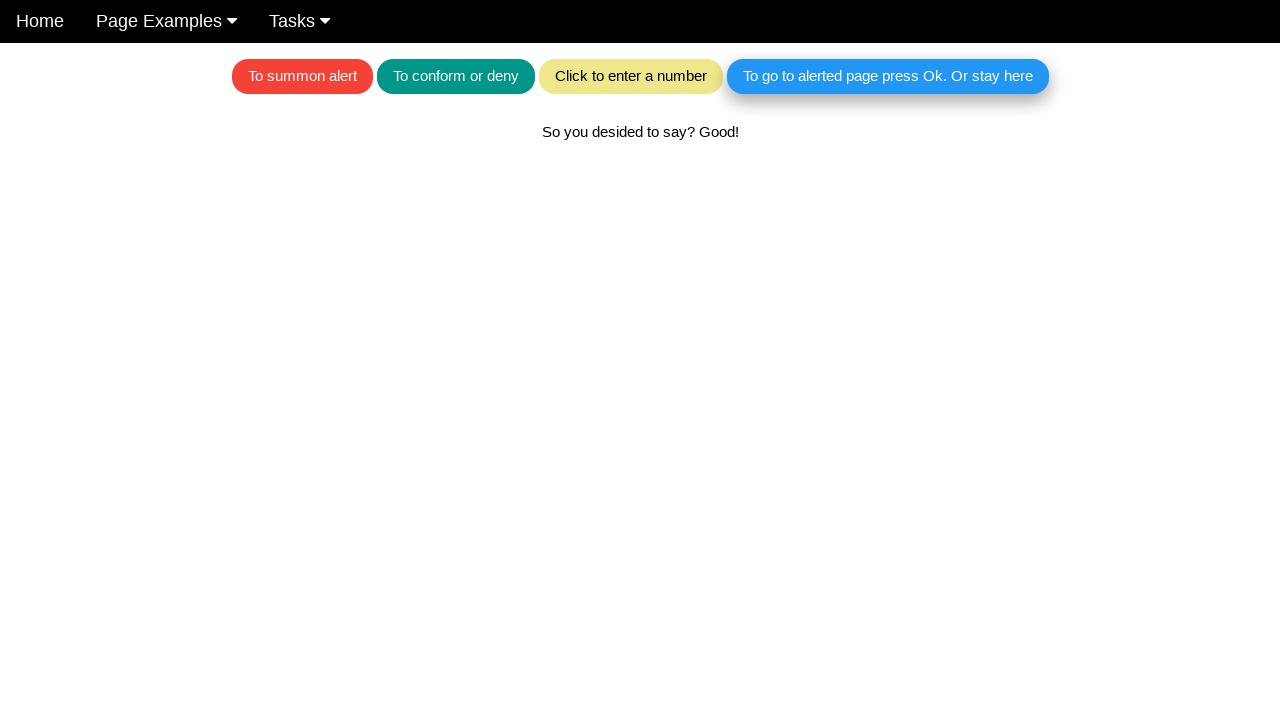

Waited 500ms for second alert to be processed
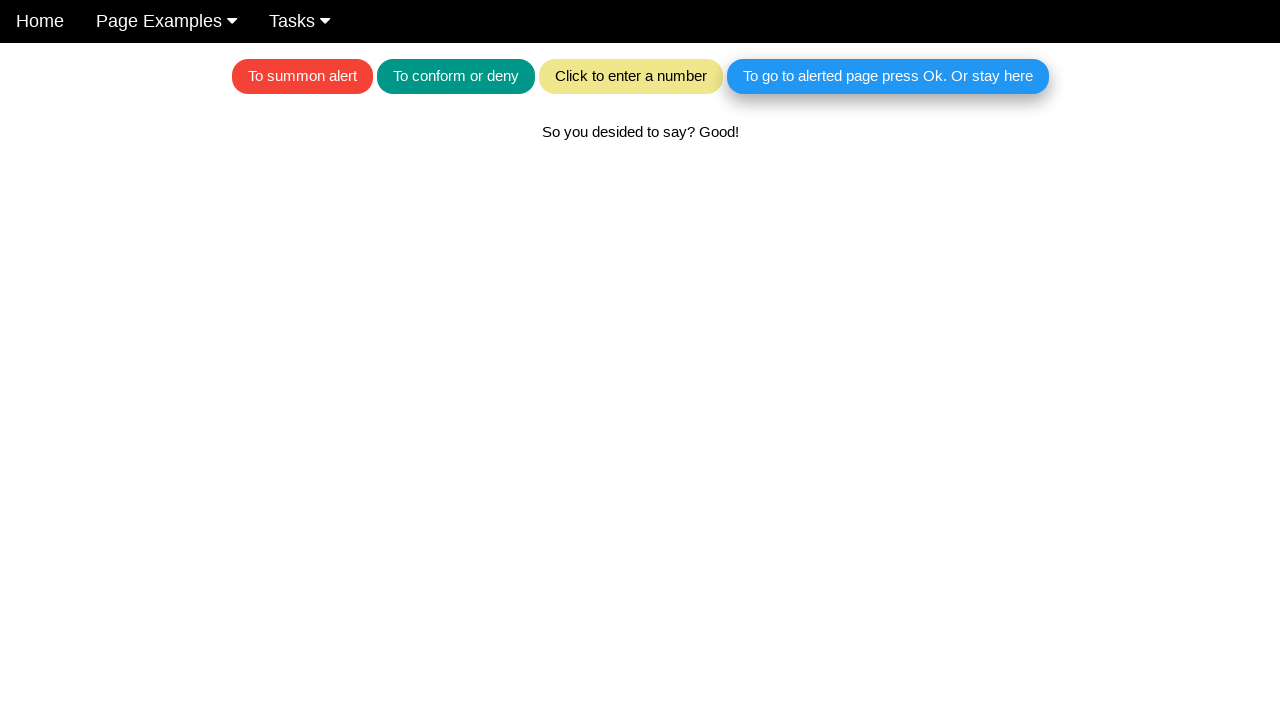

Verified the alerted page loaded successfully with correct navigation
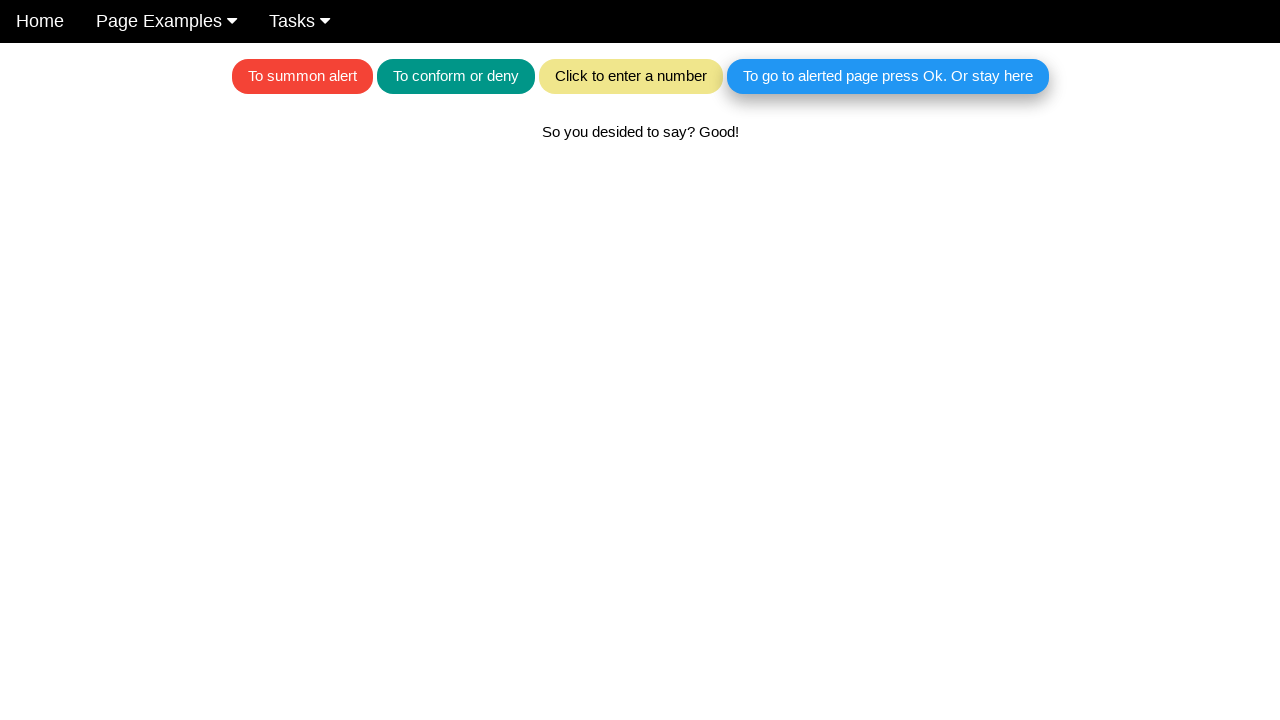

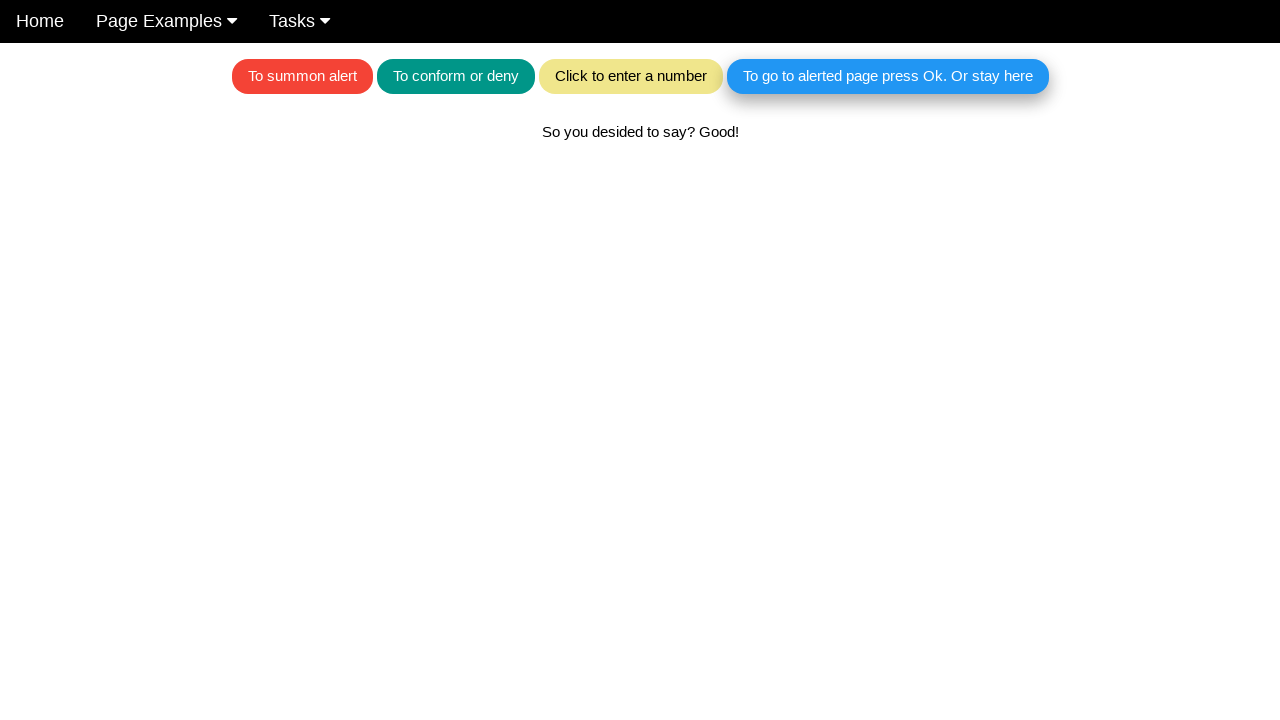